Navigates to the Nike India website homepage and maximizes the browser window

Starting URL: https://www.nike.com/in/

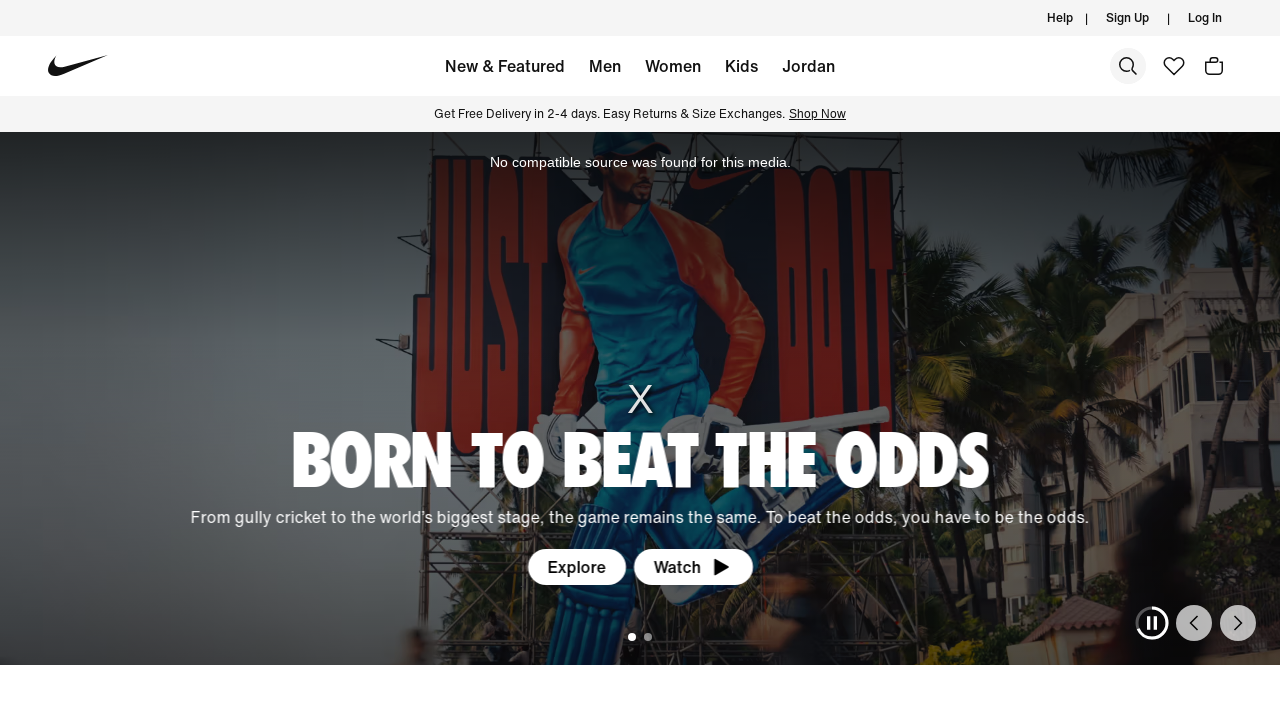

Page DOM content loaded on Nike India homepage
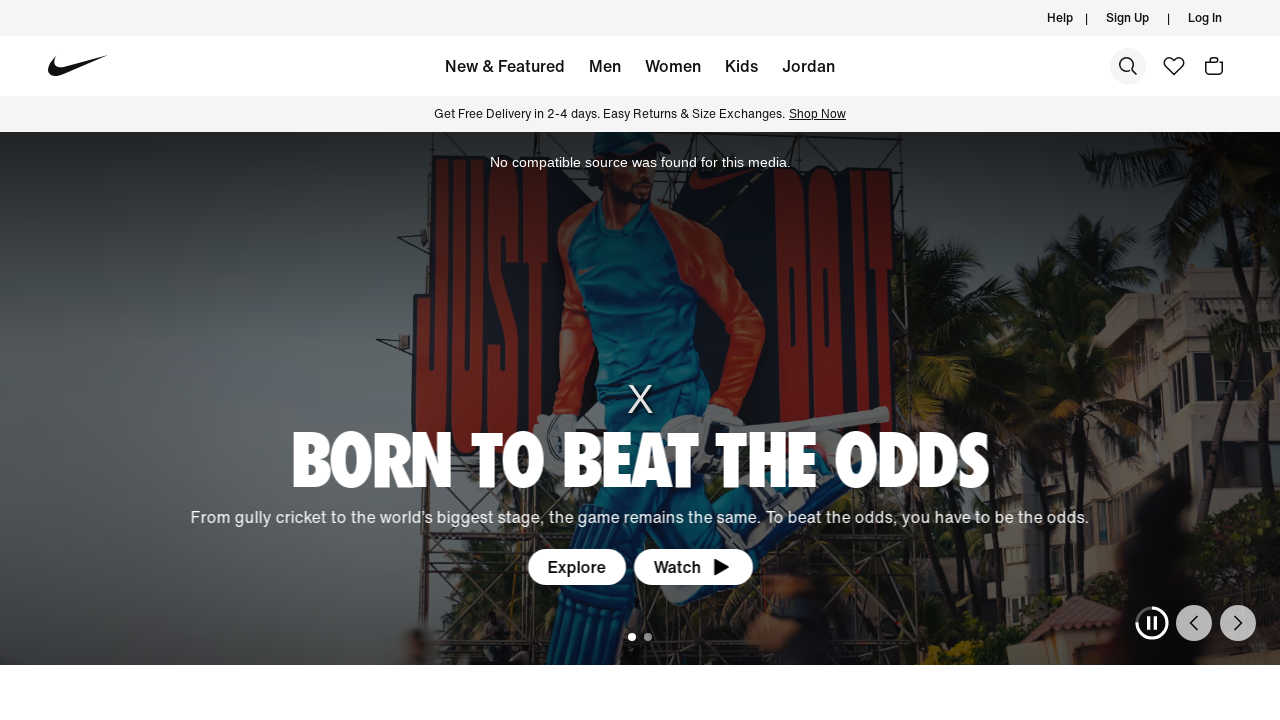

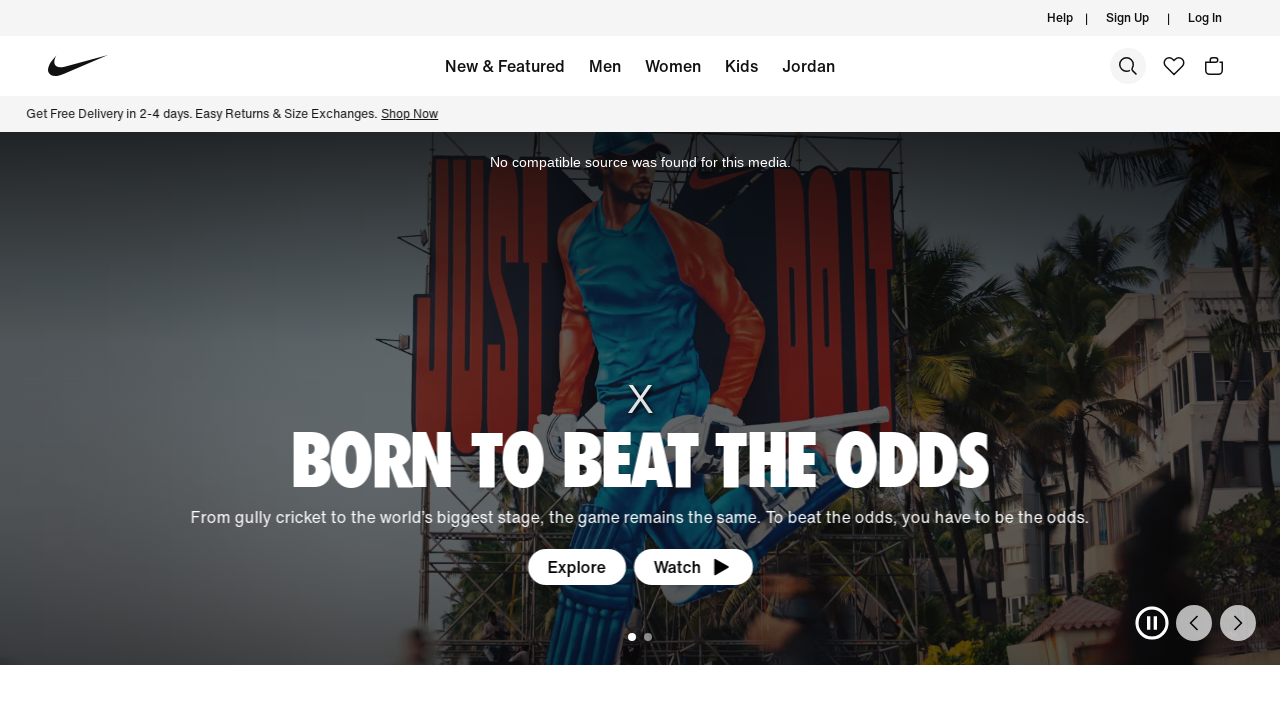